Tests handling of child windows by clicking a document link that opens in a new tab and extracting text from the new page

Starting URL: https://rahulshettyacademy.com/loginpagePractise/

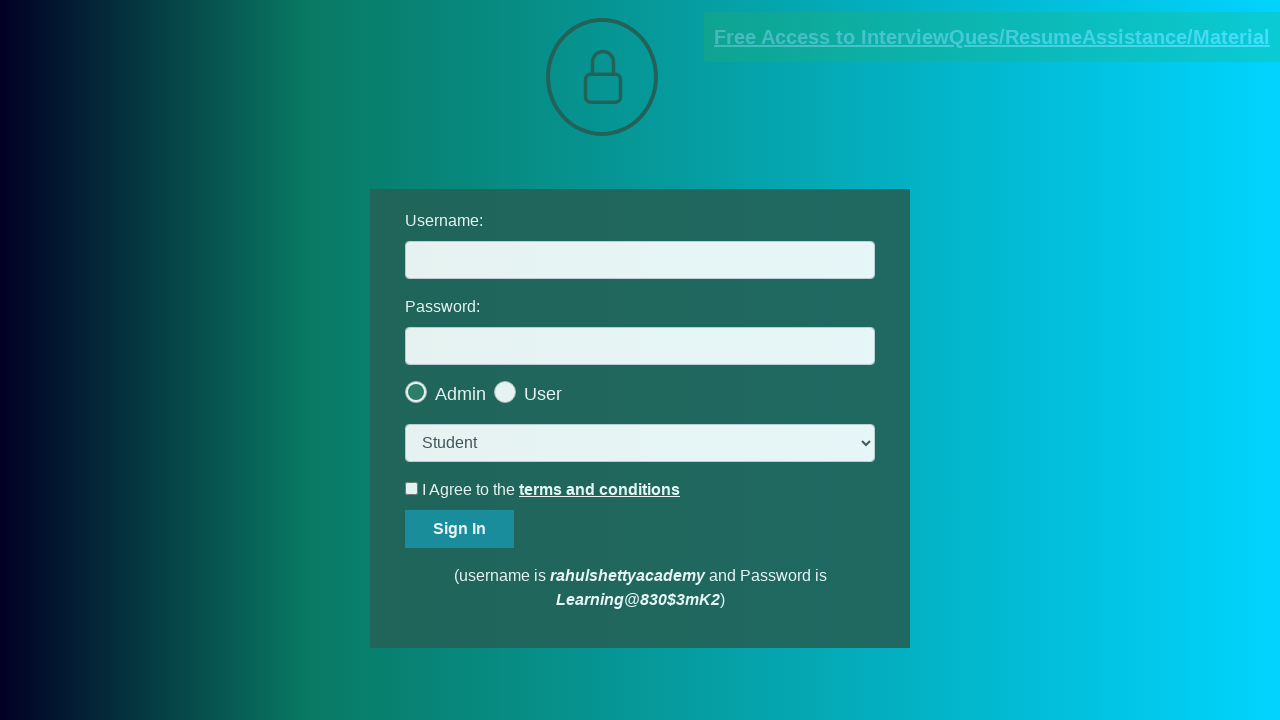

Located document link element with href containing 'documents-request'
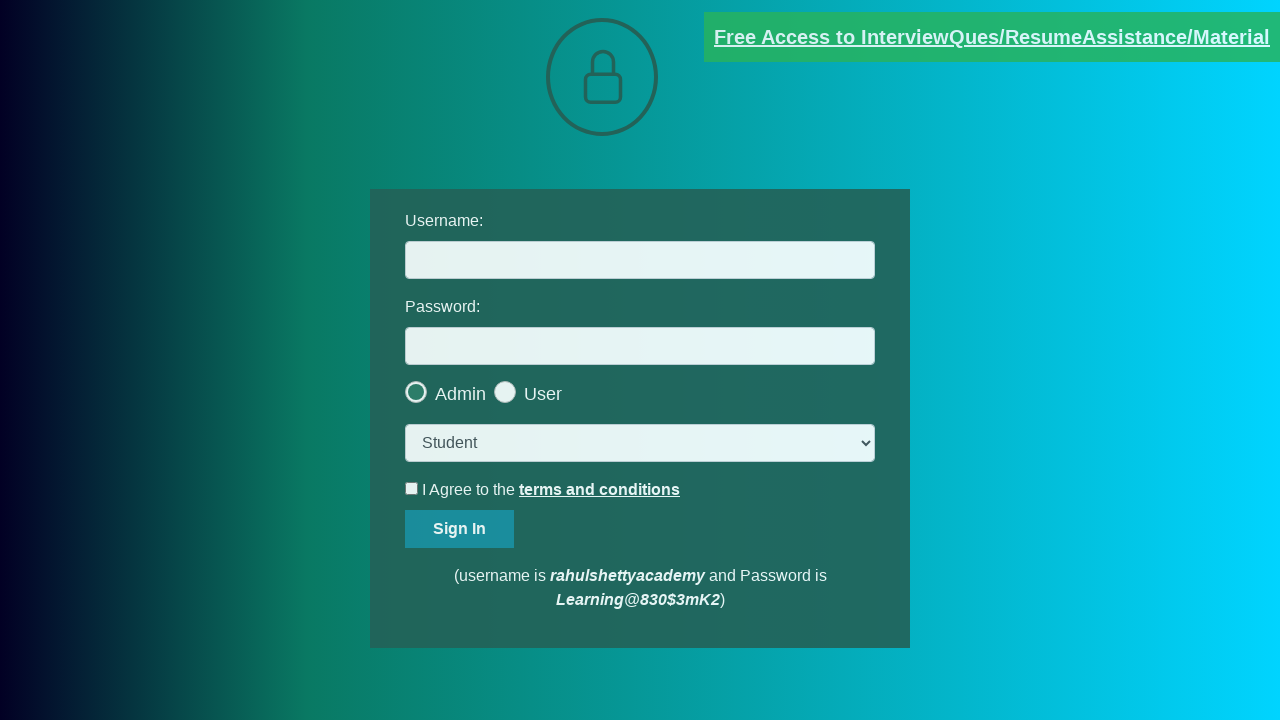

Clicked document link and captured new page/tab opening at (992, 37) on [href*='documents-request']
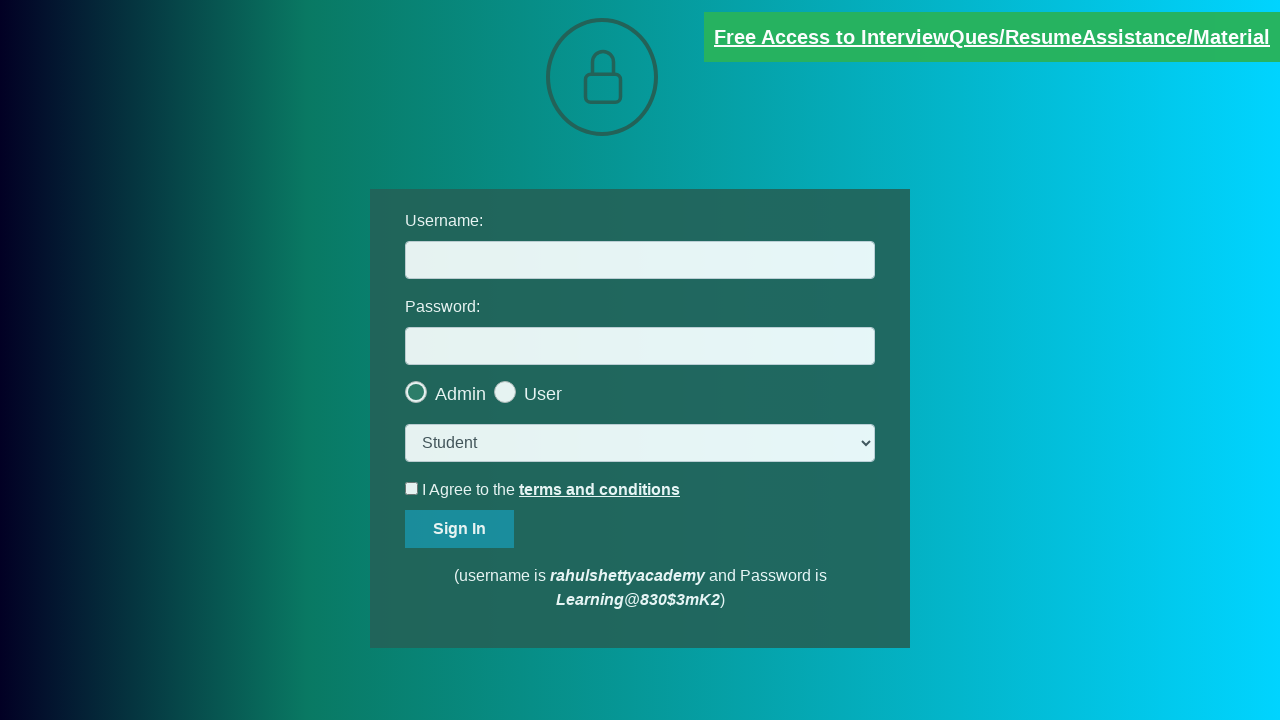

Retrieved new page object from context
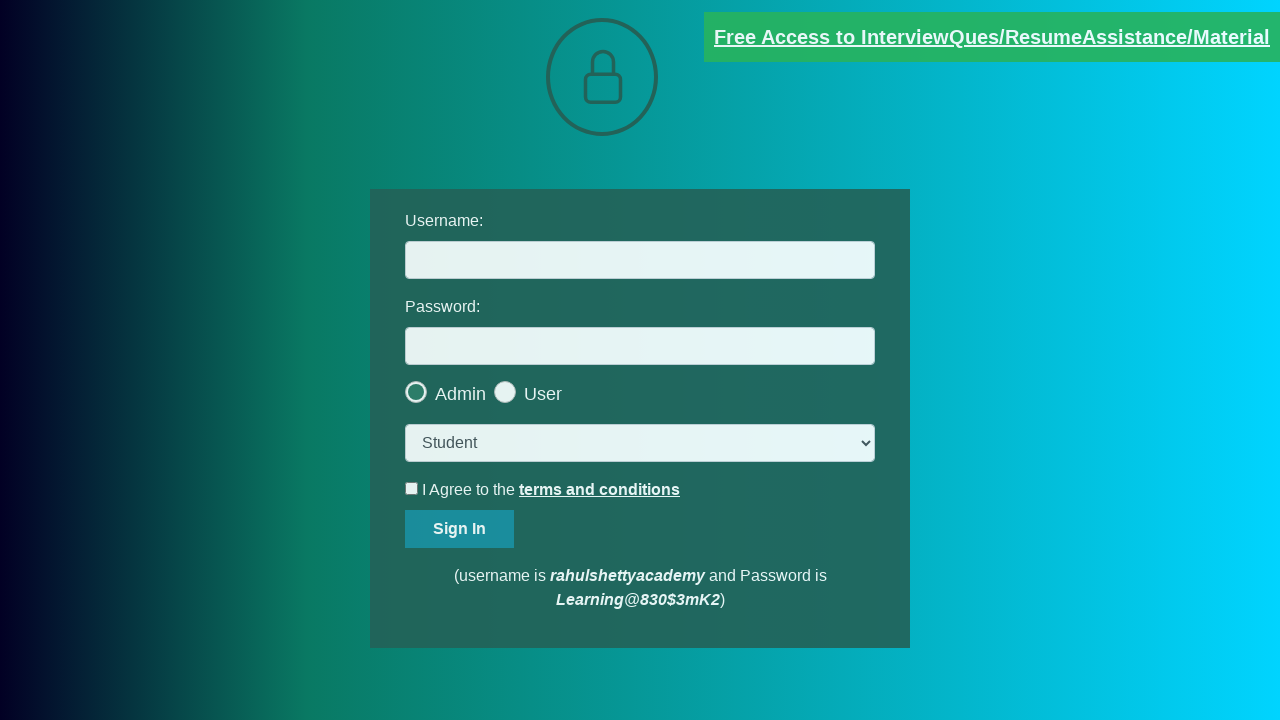

New page fully loaded
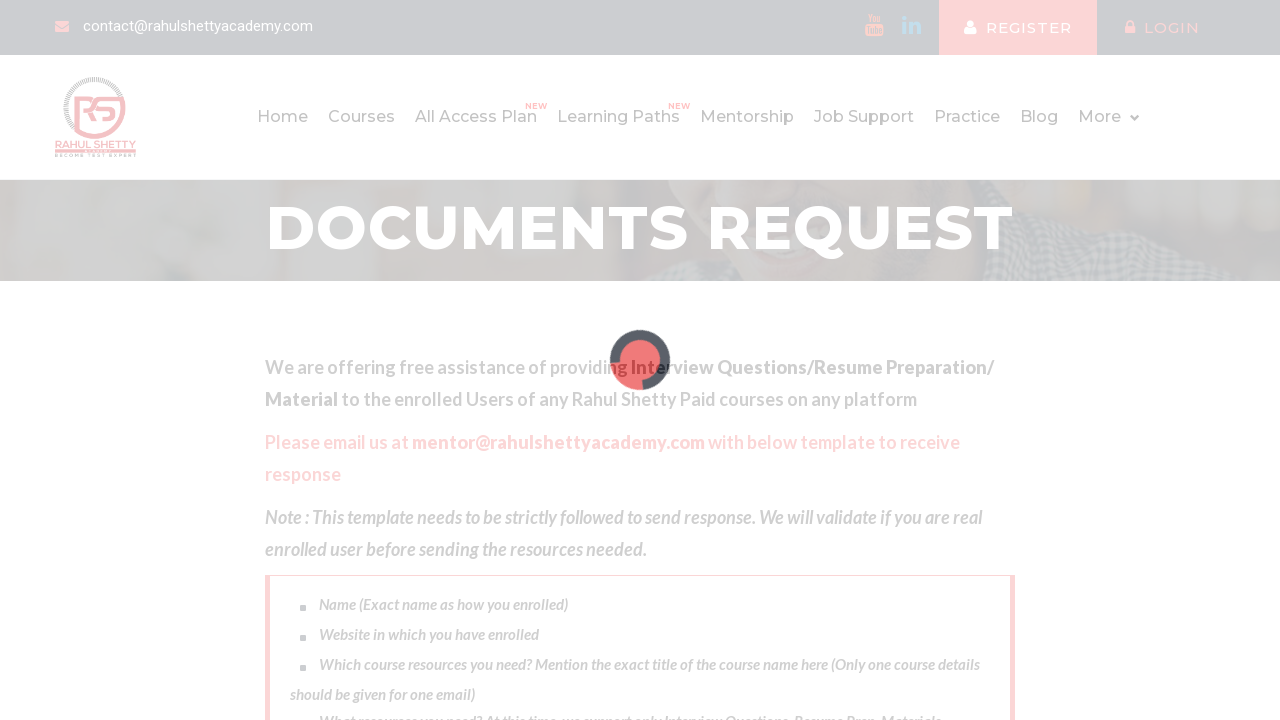

Extracted text content from .red element on new page
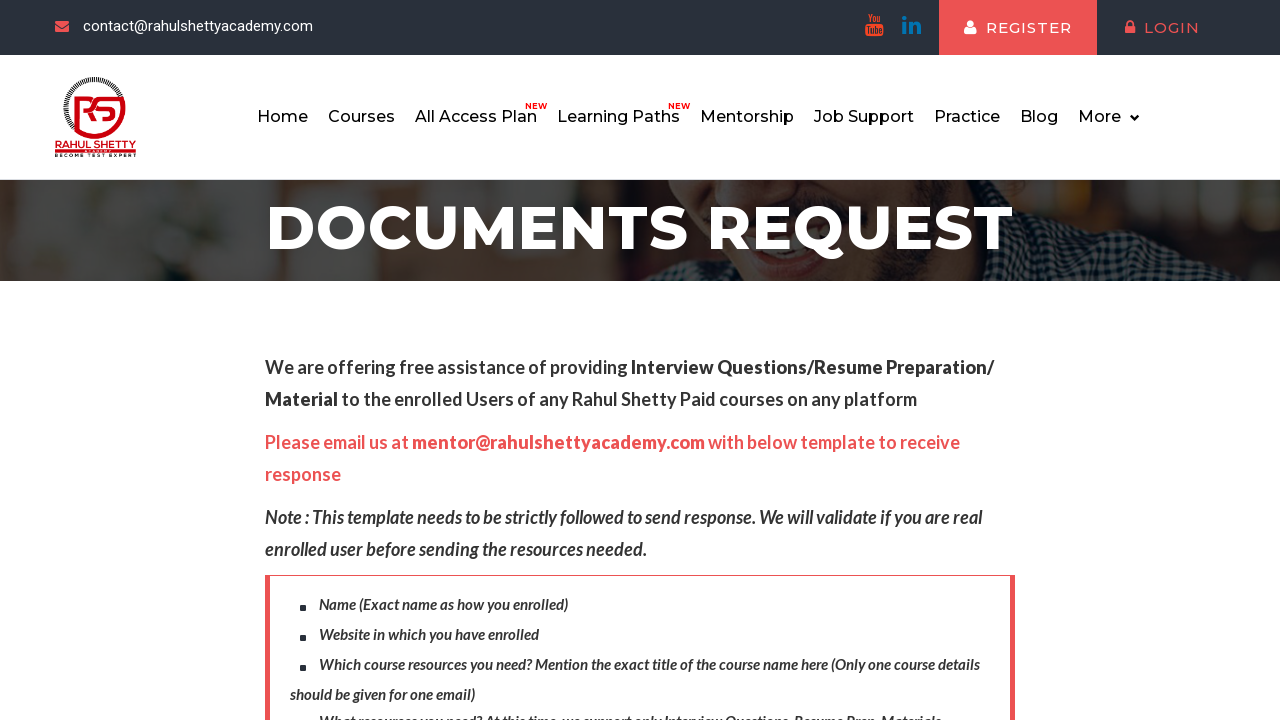

Printed extracted text: Please email us at mentor@rahulshettyacademy.com with below template to receive response 
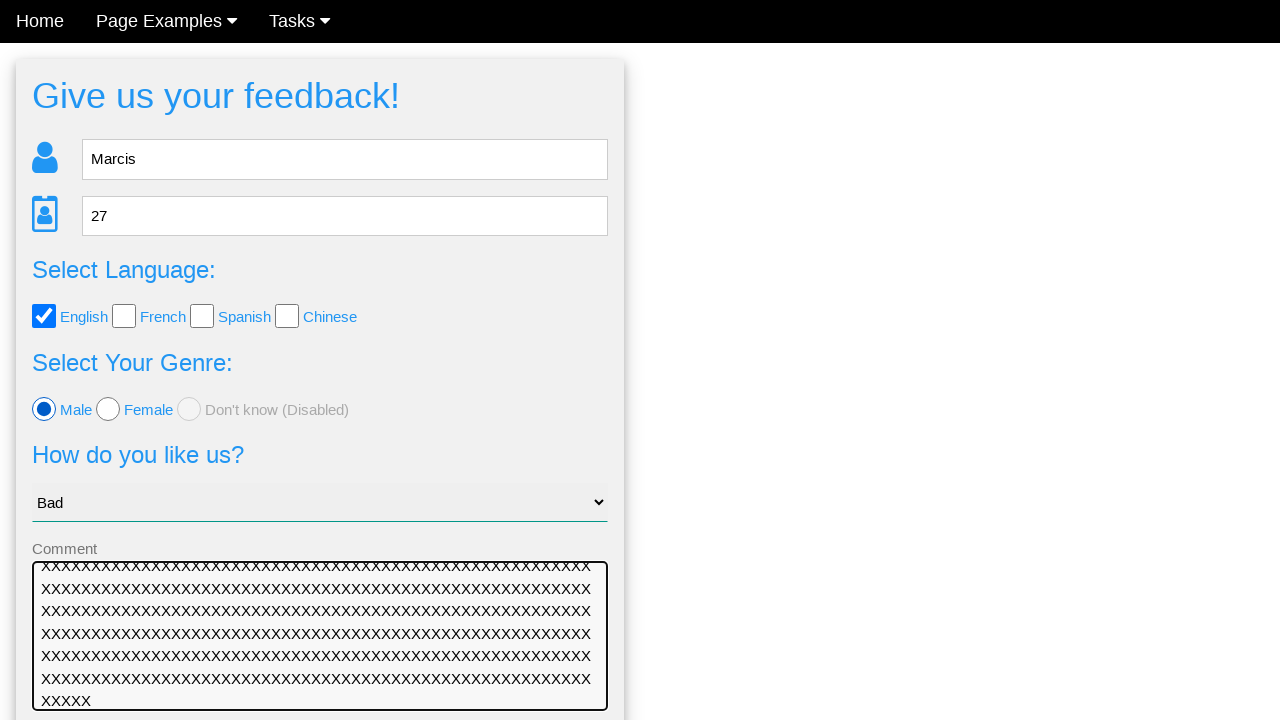

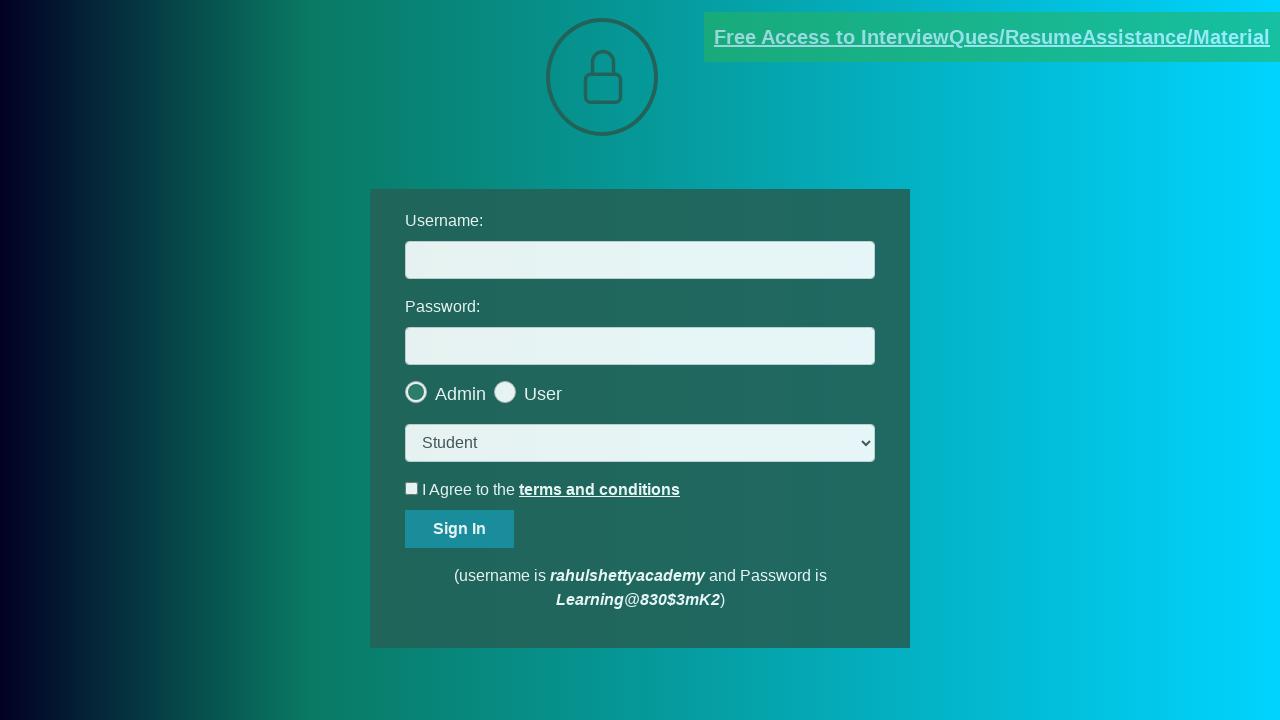